Navigates to a football statistics website, selects "All matches" view, filters by Spain from a dropdown, and verifies match data is displayed

Starting URL: https://www.adamchoi.co.uk/overs/detailed

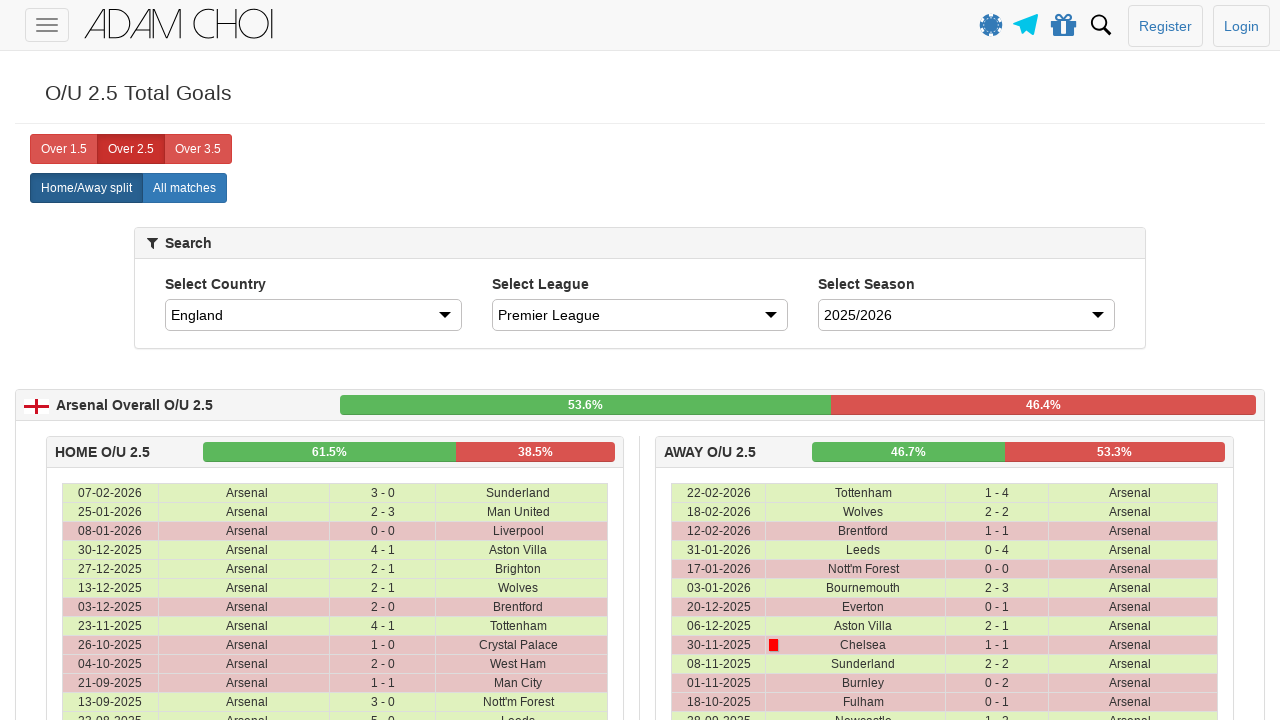

Clicked 'All matches' button at (184, 188) on xpath=//label[@analytics-event="All matches"]
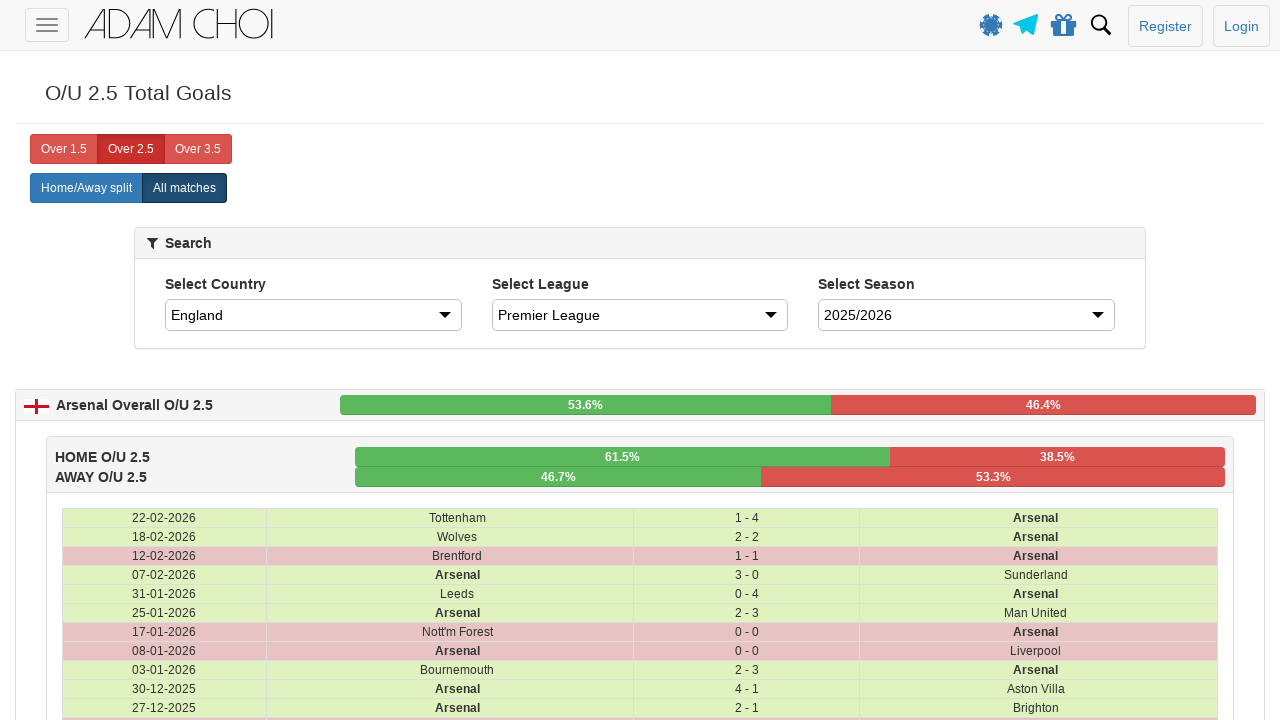

Selected 'Spain' from country dropdown on #country
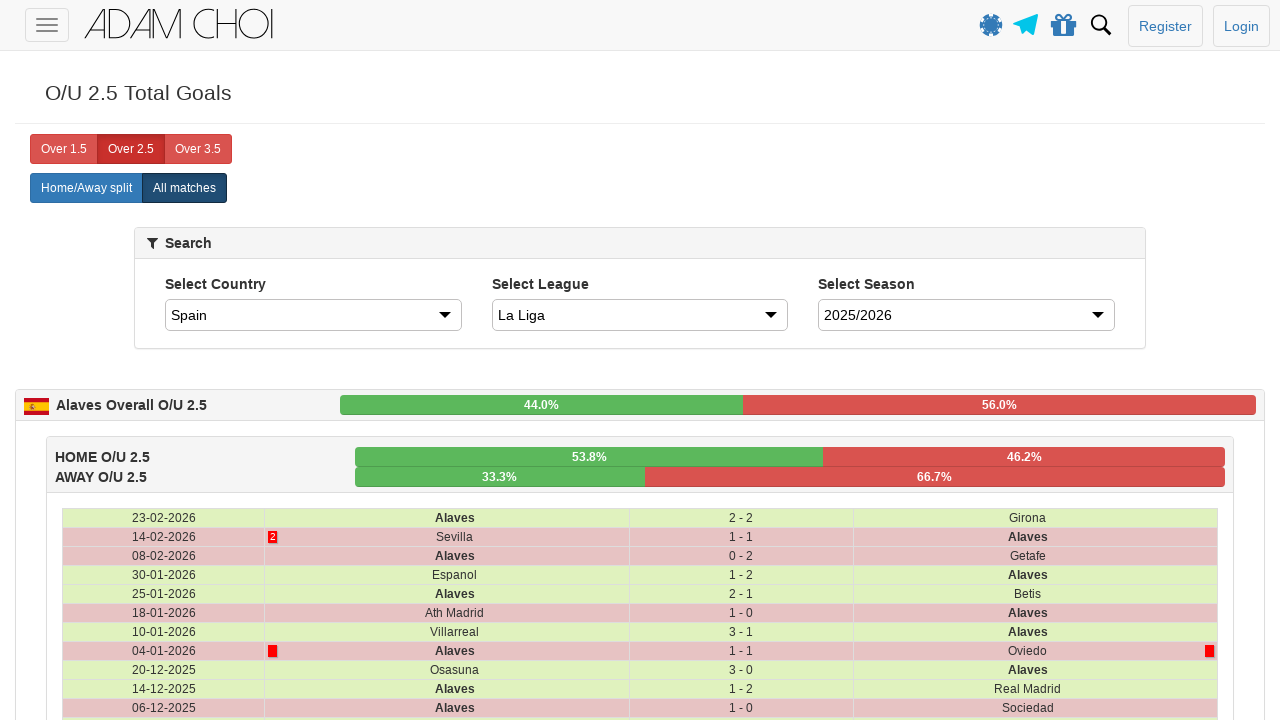

Waited 3 seconds for matches table to update
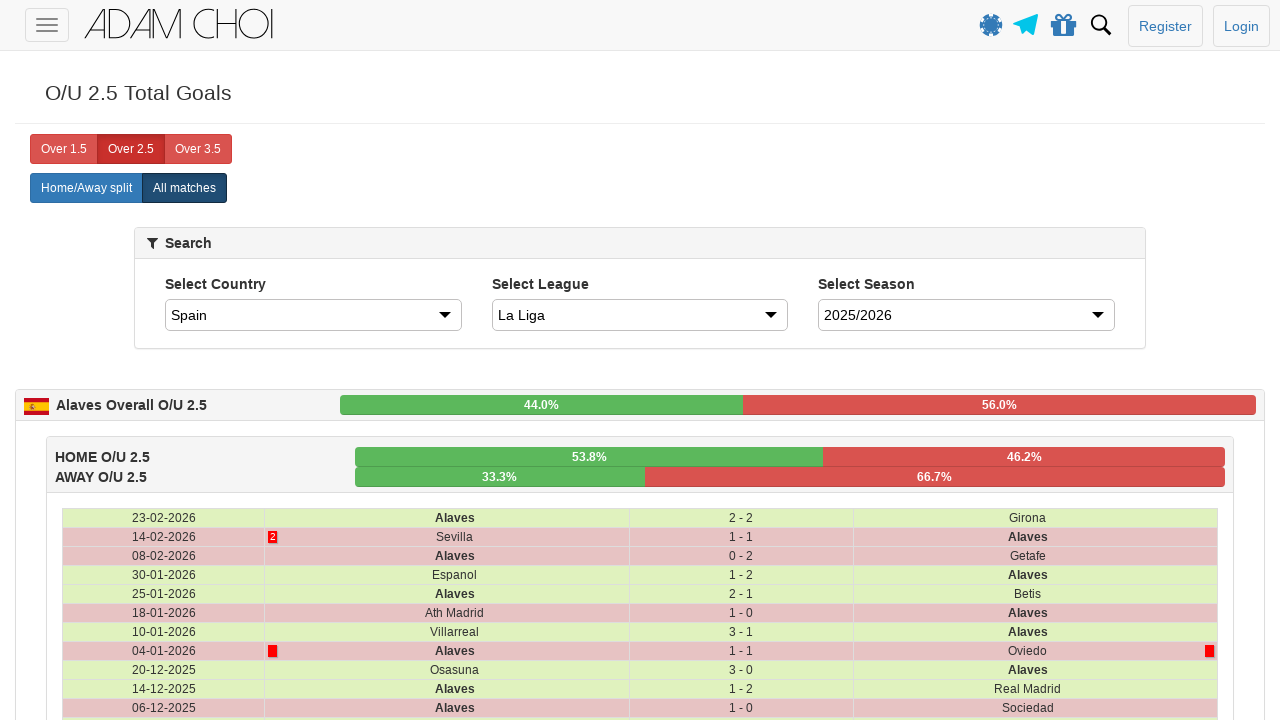

Verified match rows are present in the table
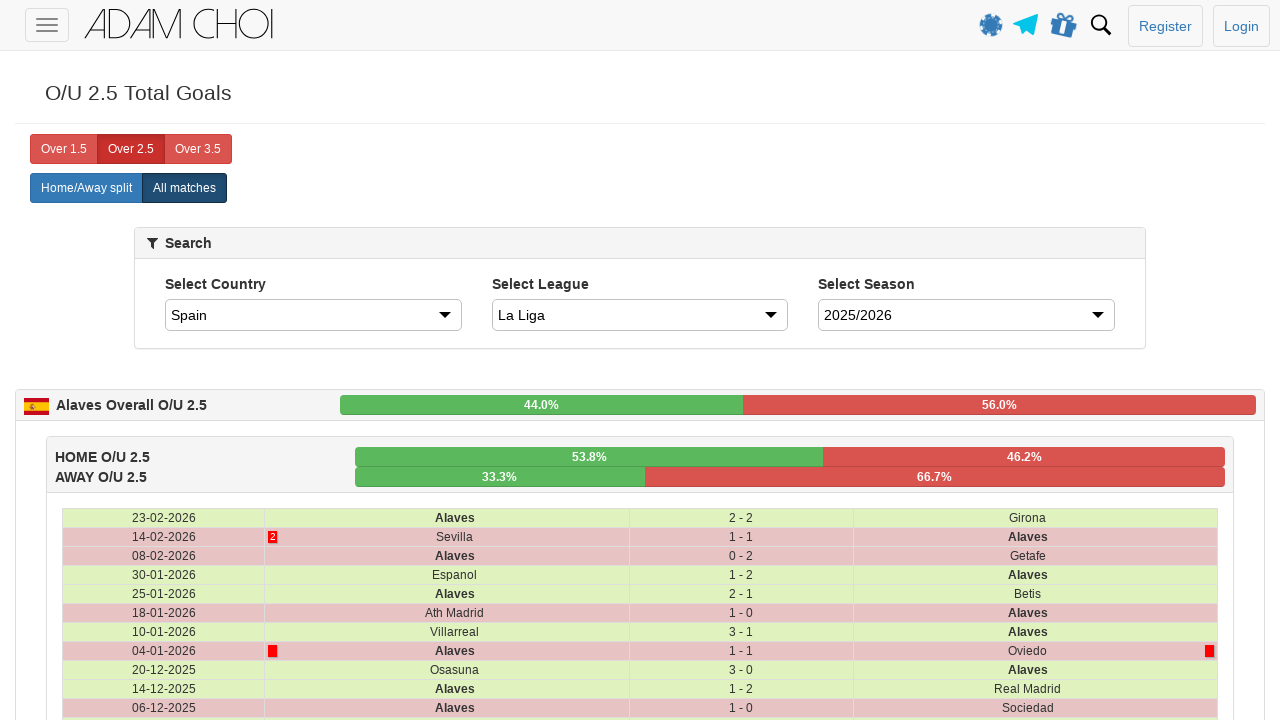

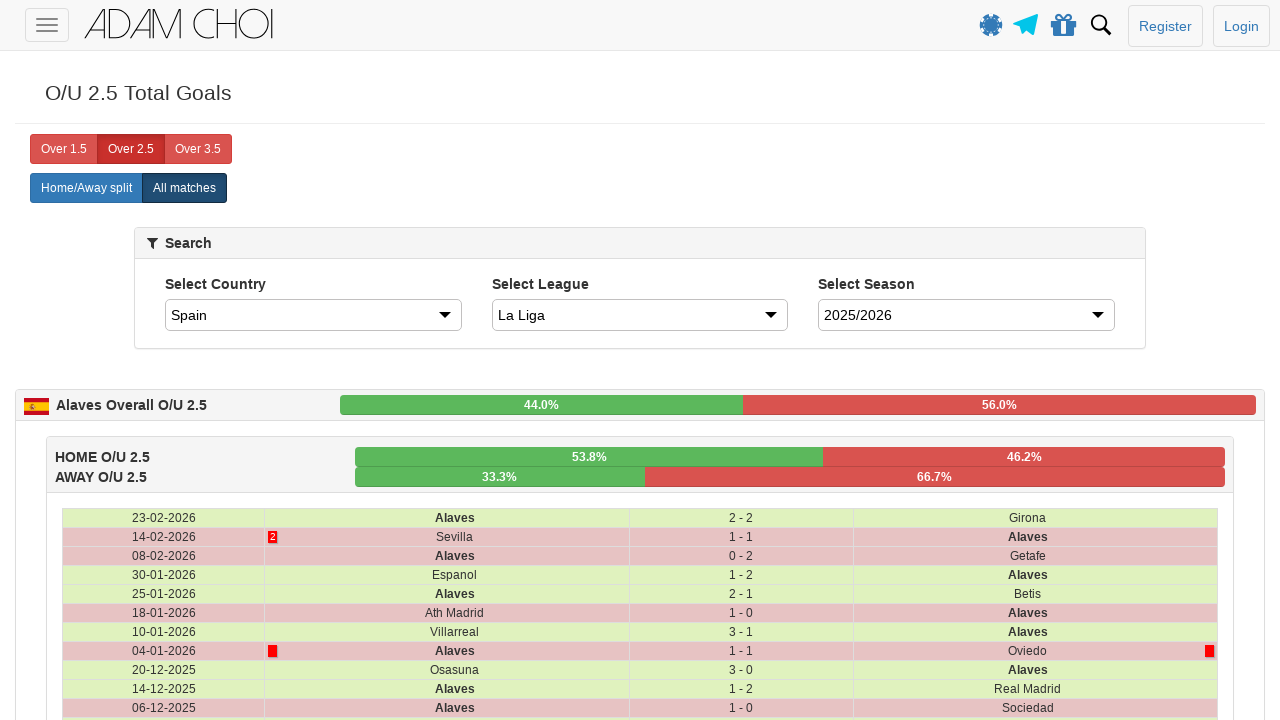